Tests a multiselect dropdown component by opening the dropdown and clicking on all unchecked checkbox options to select them.

Starting URL: https://admirhodzic.github.io/multiselect-dropdown/demo.html

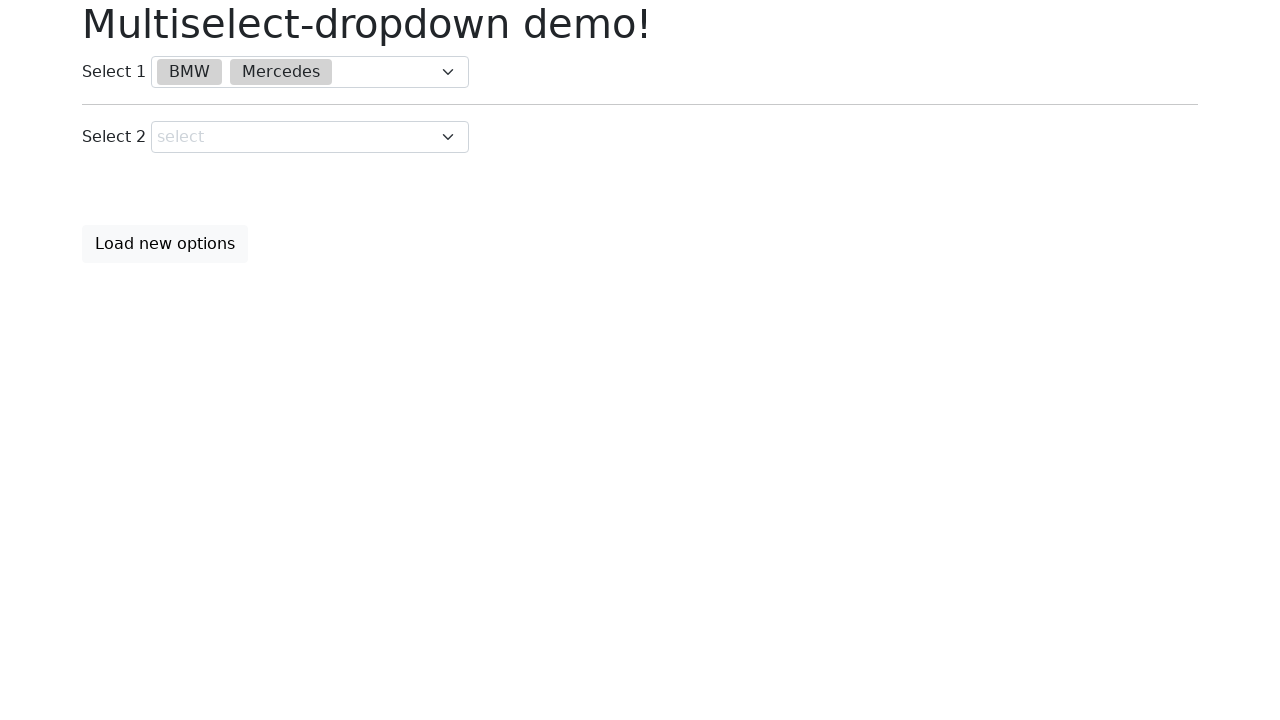

Clicked on the first multiselect dropdown to open it at (310, 72) on div.multiselect-dropdown >> nth=0
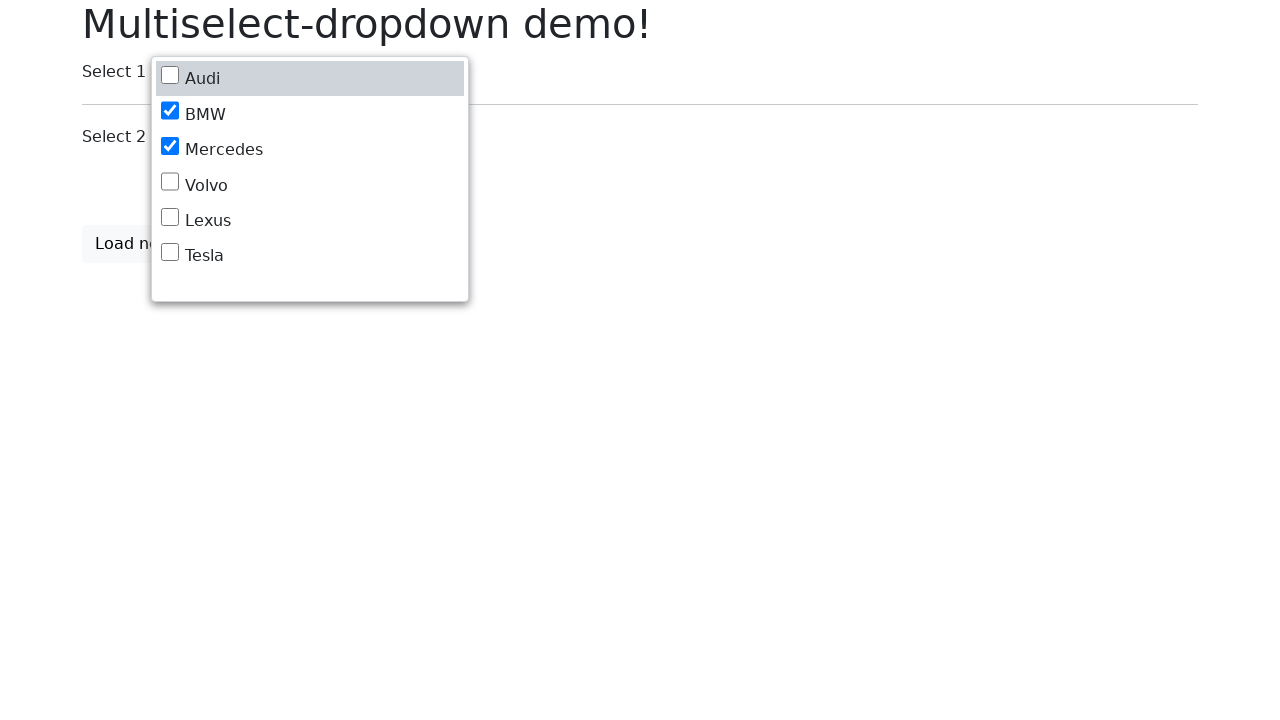

Dropdown options became visible
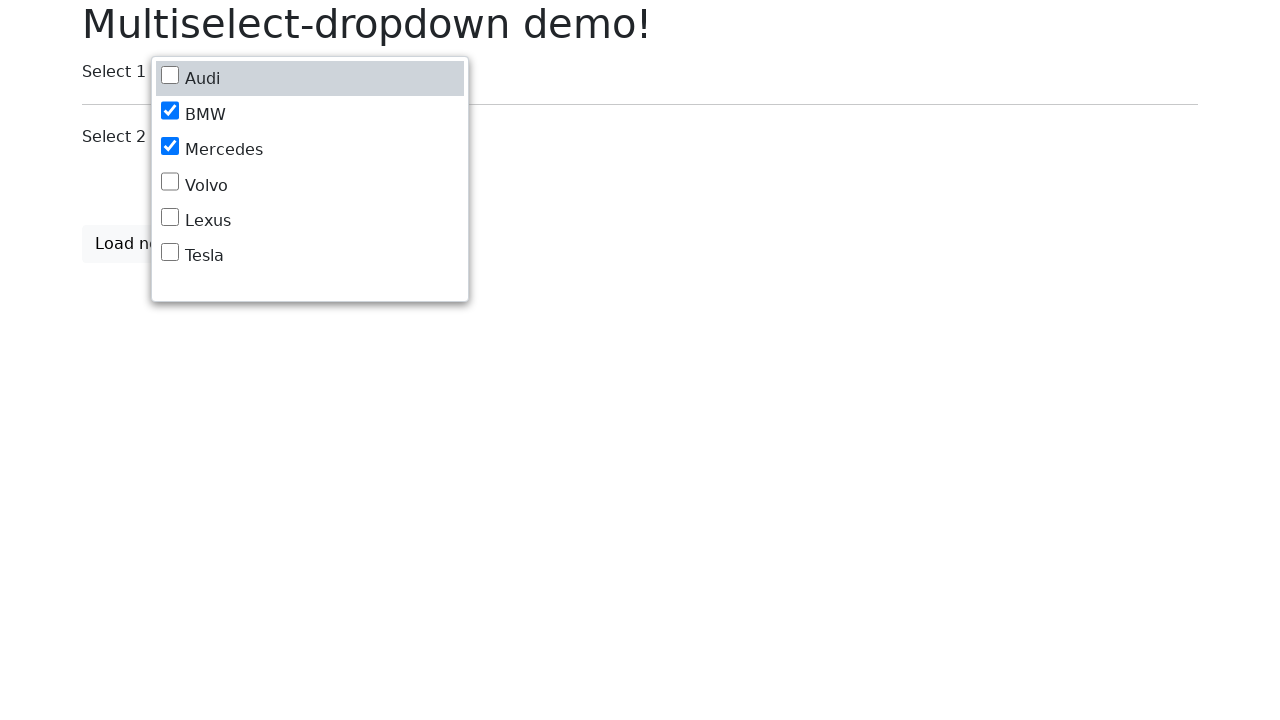

Retrieved all 6 dropdown options
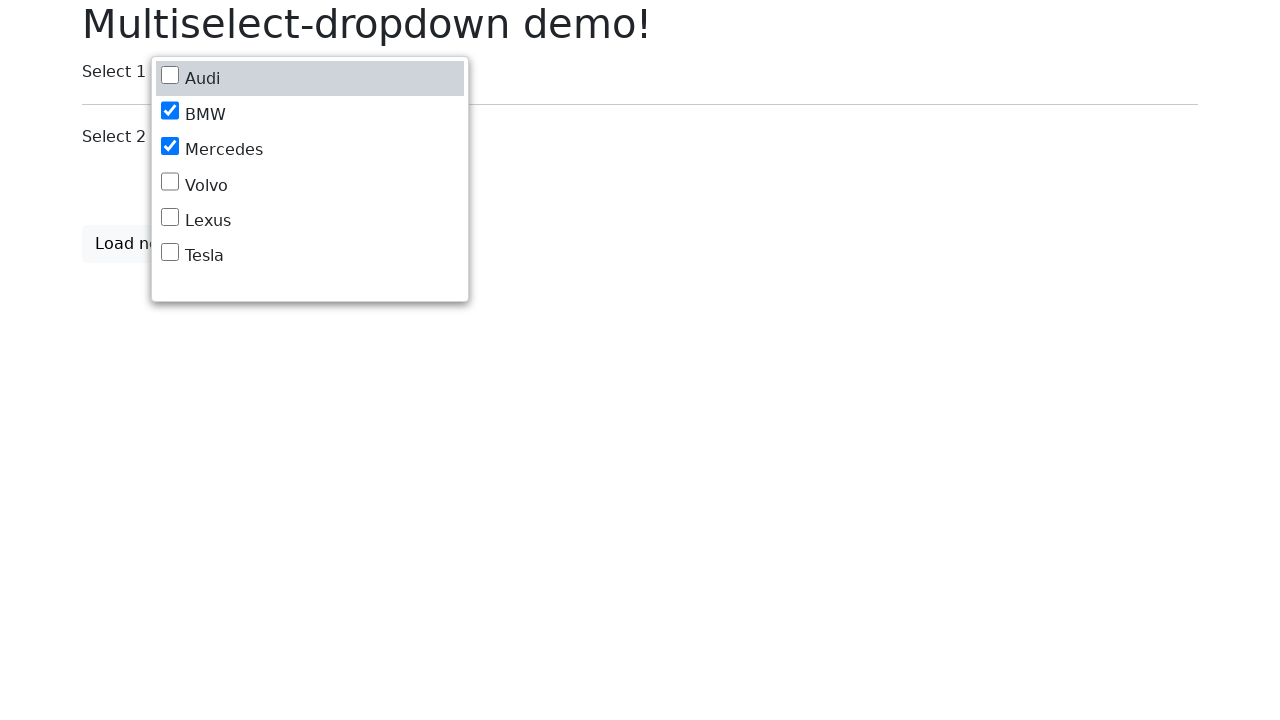

Clicked on an unchecked dropdown option to select it at (310, 79) on div.multiselect-dropdown >> nth=0 >> div >> div >> div >> nth=0
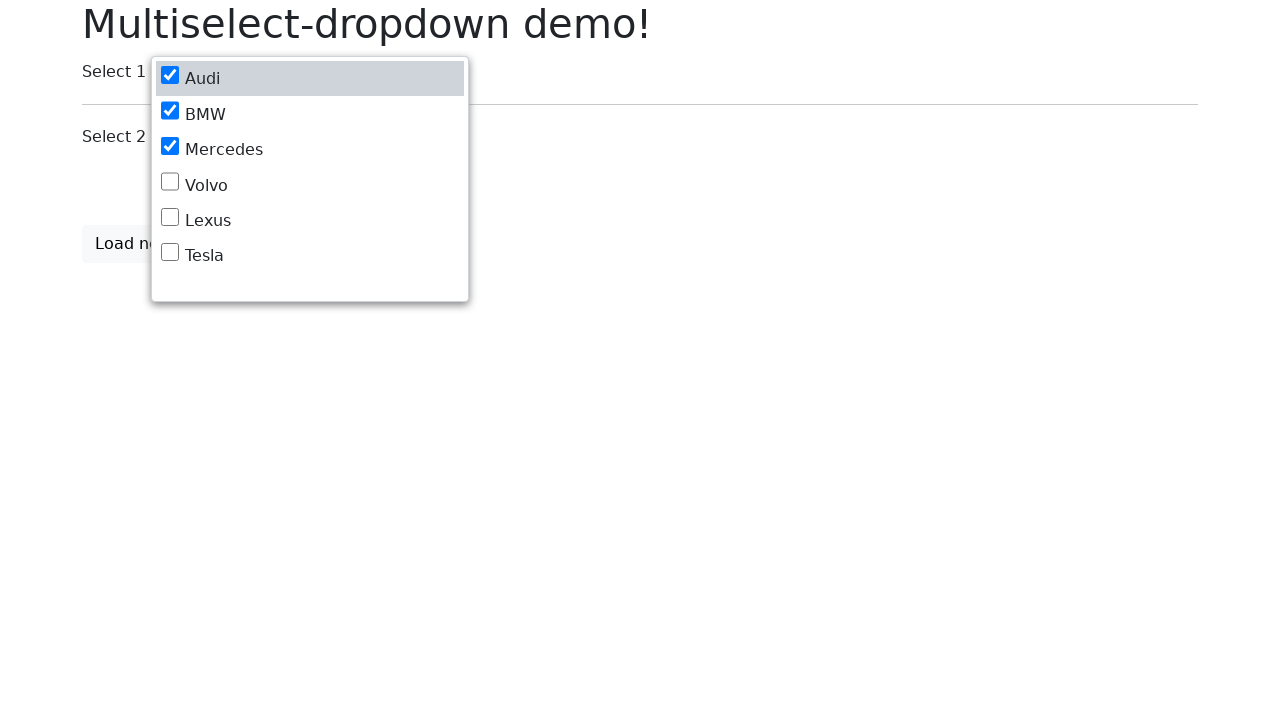

Waited 500ms between option clicks
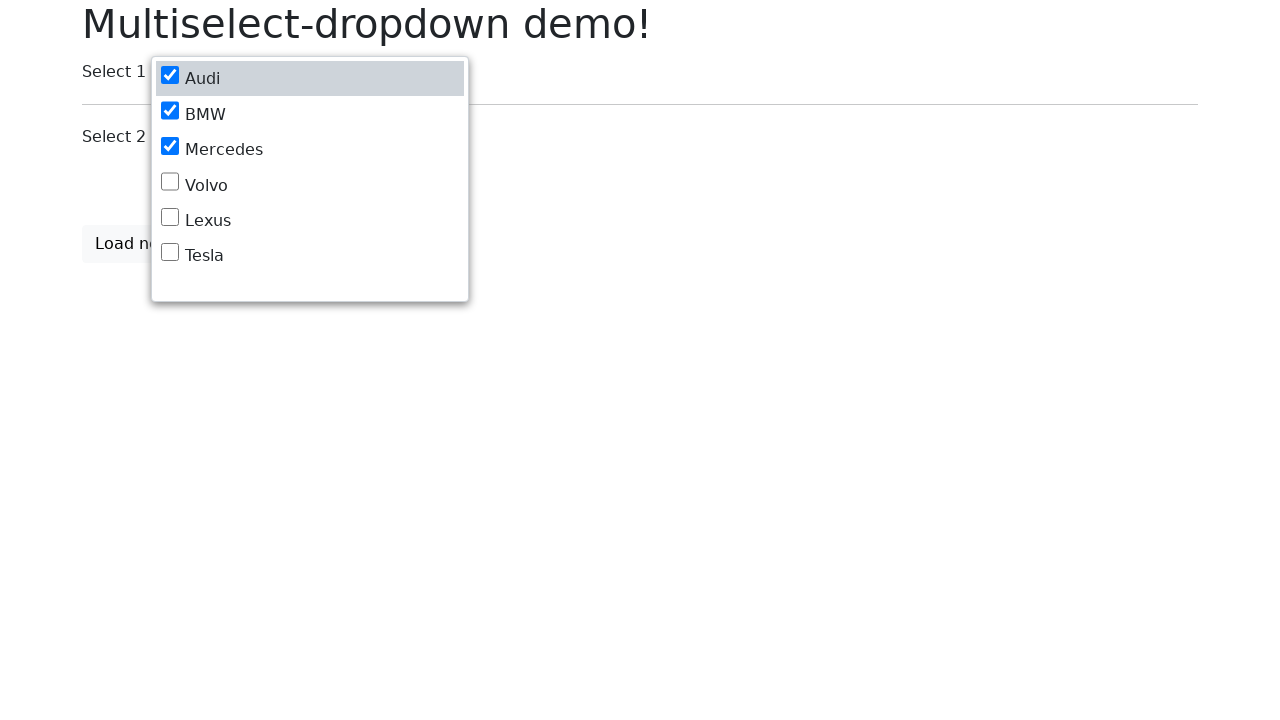

Clicked on an unchecked dropdown option to select it at (310, 185) on div.multiselect-dropdown >> nth=0 >> div >> div >> div >> nth=3
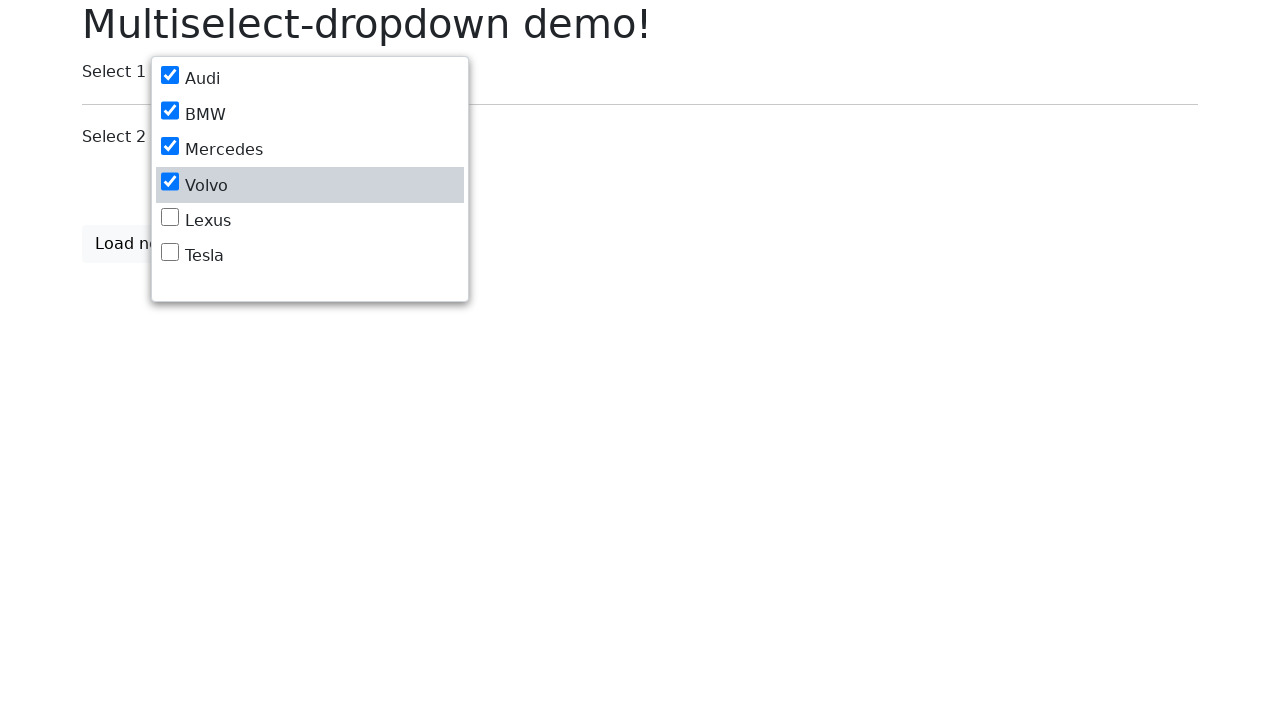

Waited 500ms between option clicks
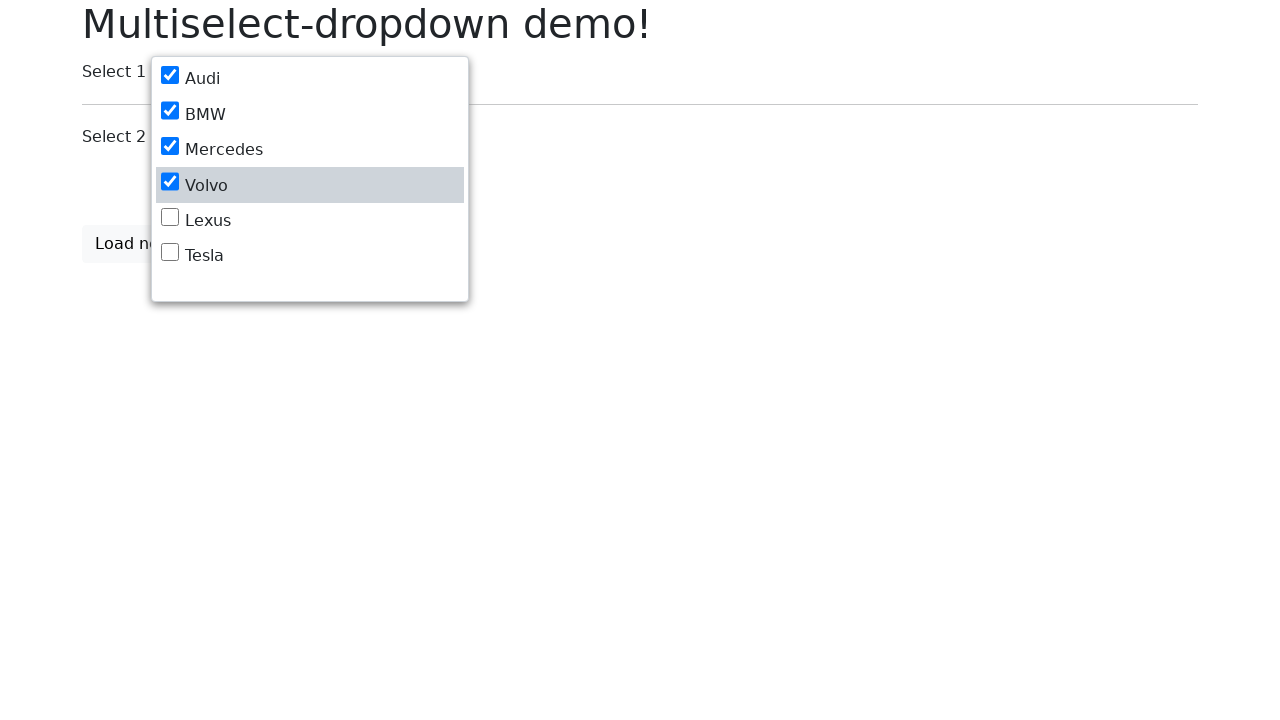

Clicked on an unchecked dropdown option to select it at (310, 220) on div.multiselect-dropdown >> nth=0 >> div >> div >> div >> nth=4
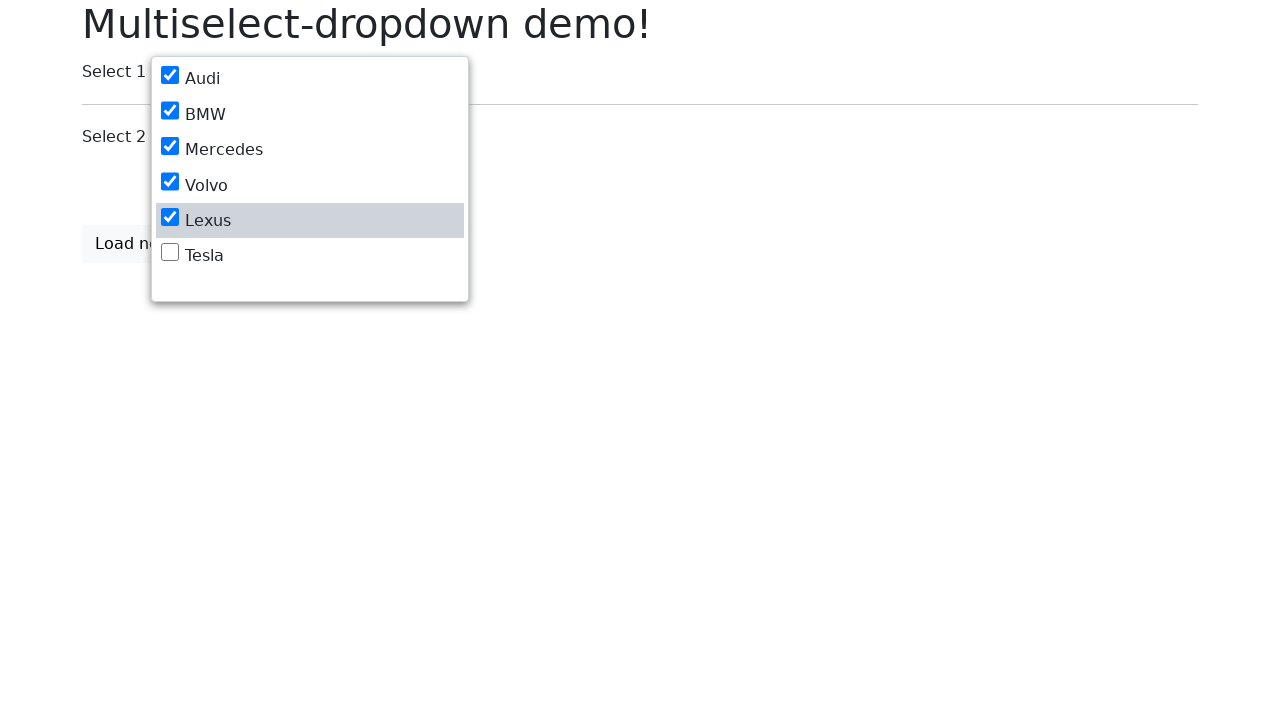

Waited 500ms between option clicks
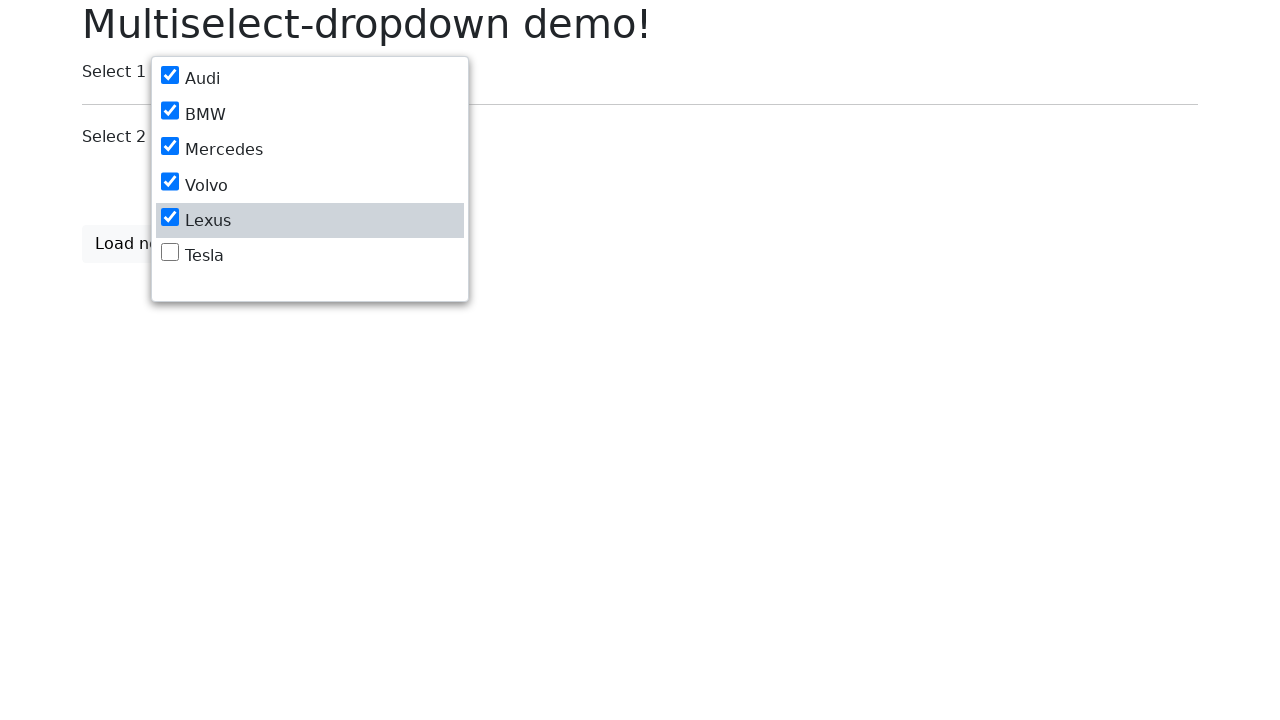

Clicked on an unchecked dropdown option to select it at (310, 256) on div.multiselect-dropdown >> nth=0 >> div >> div >> div >> nth=5
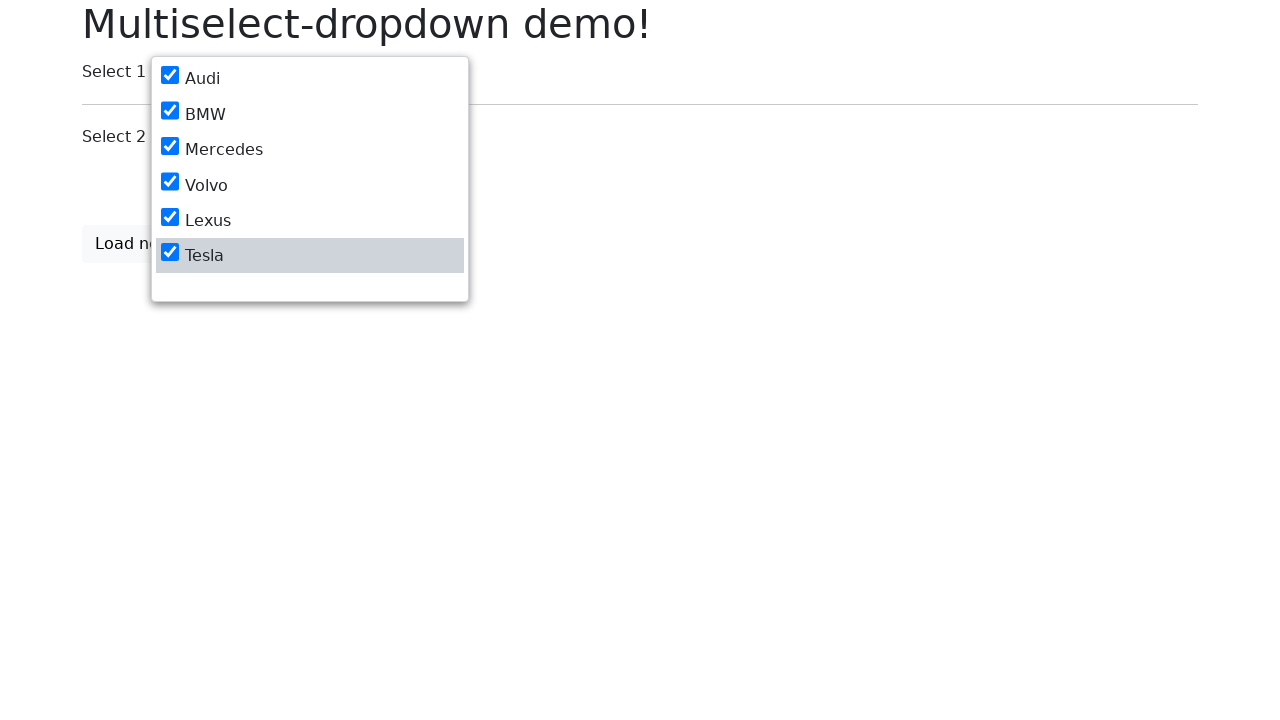

Waited 500ms between option clicks
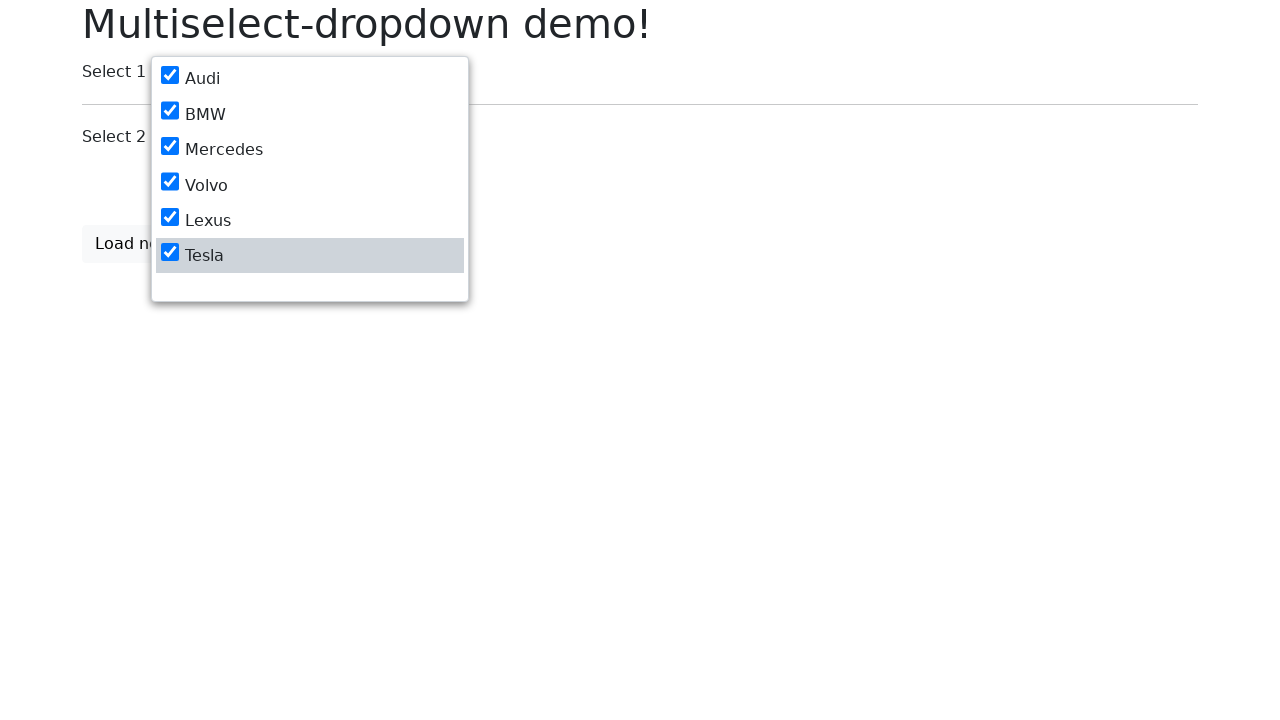

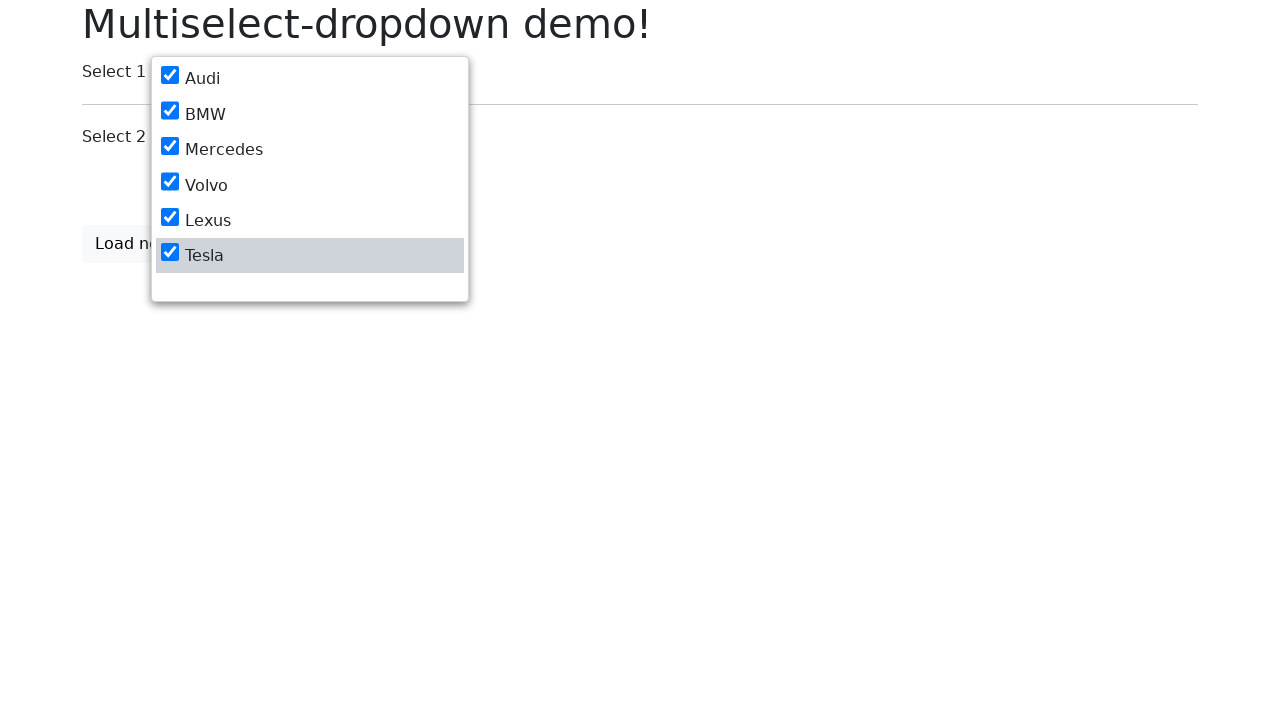